Navigates to a Selenium course content page and scrolls to the Core Java section

Starting URL: http://greenstech.in/selenium-course-content.html

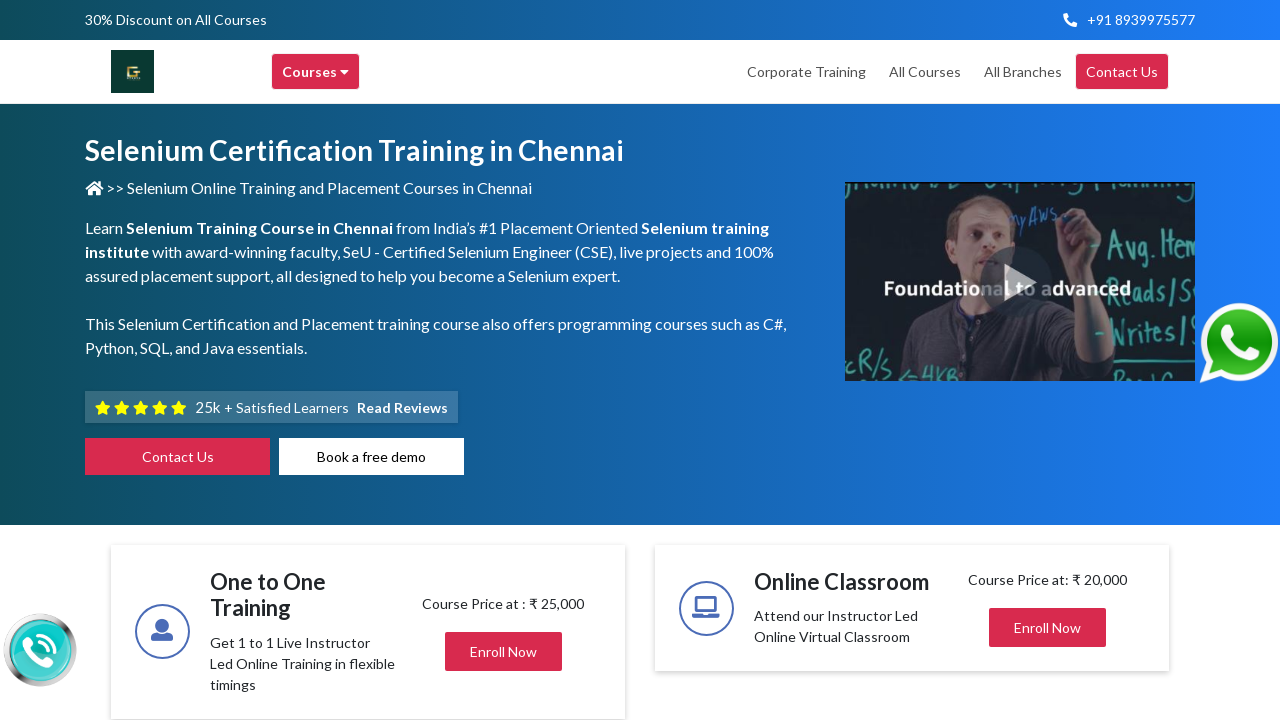

Navigated to Selenium course content page
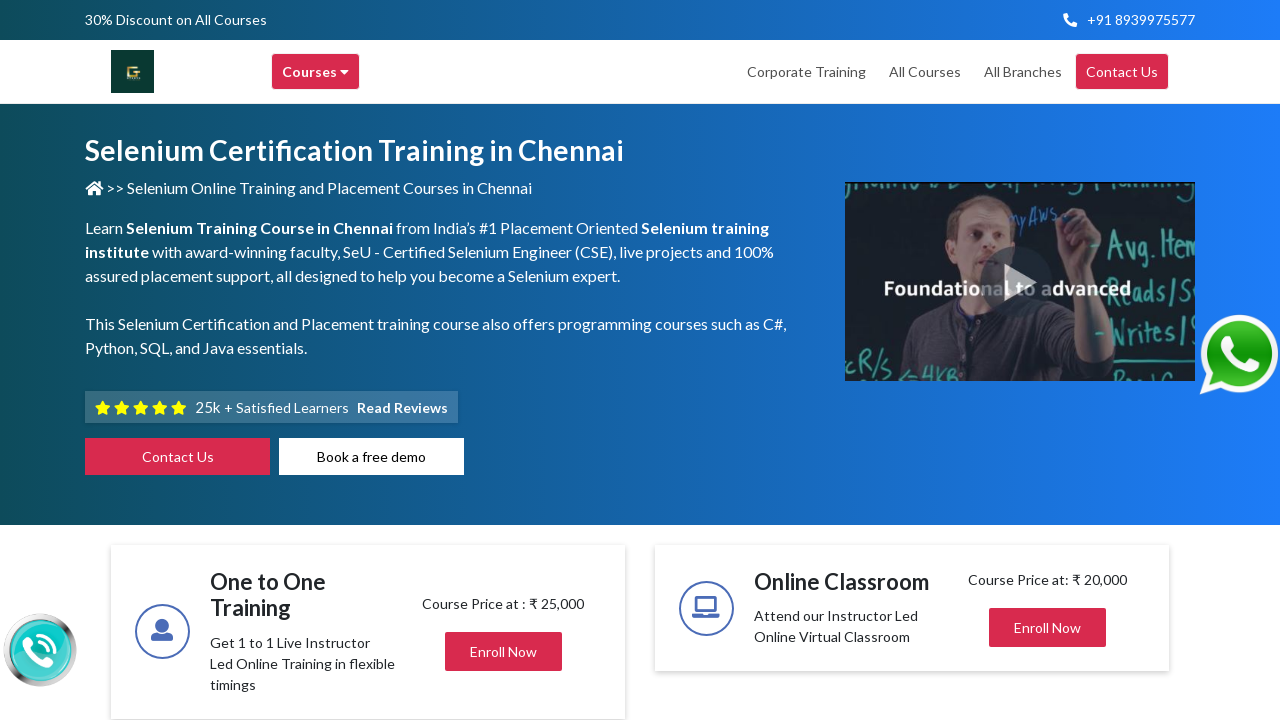

Located Core Java section header element
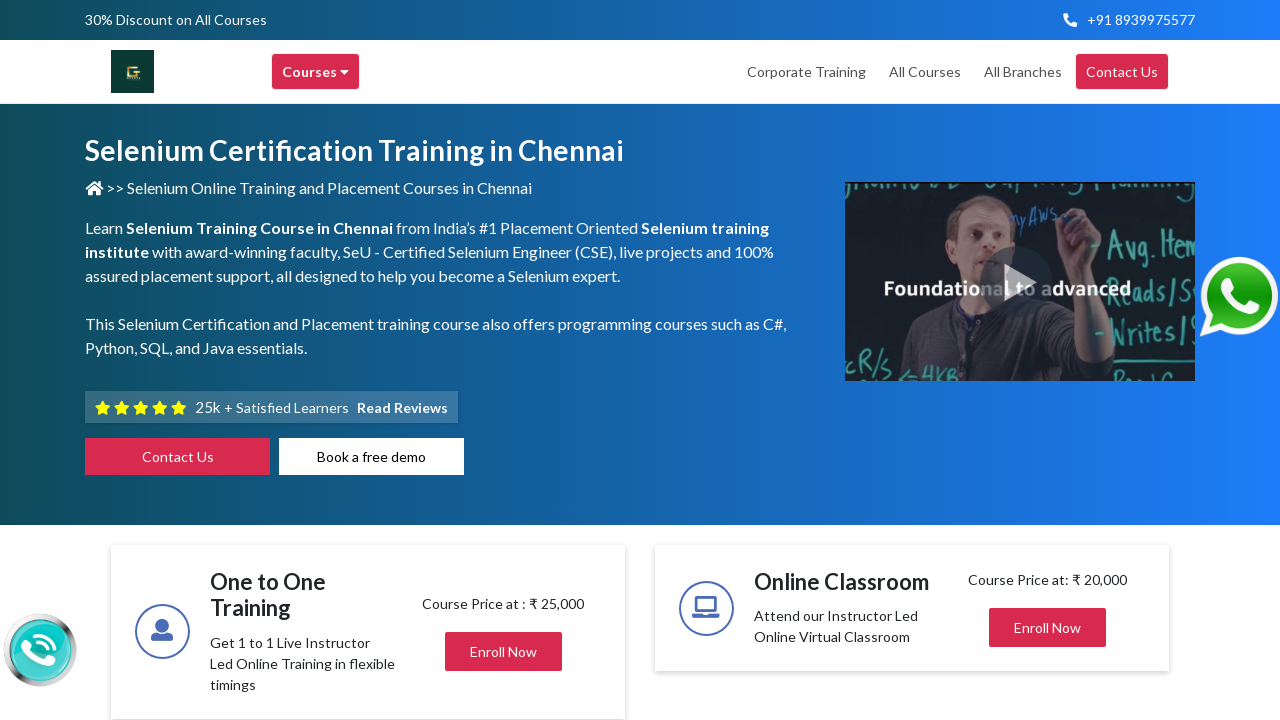

Scrolled to Core Java section
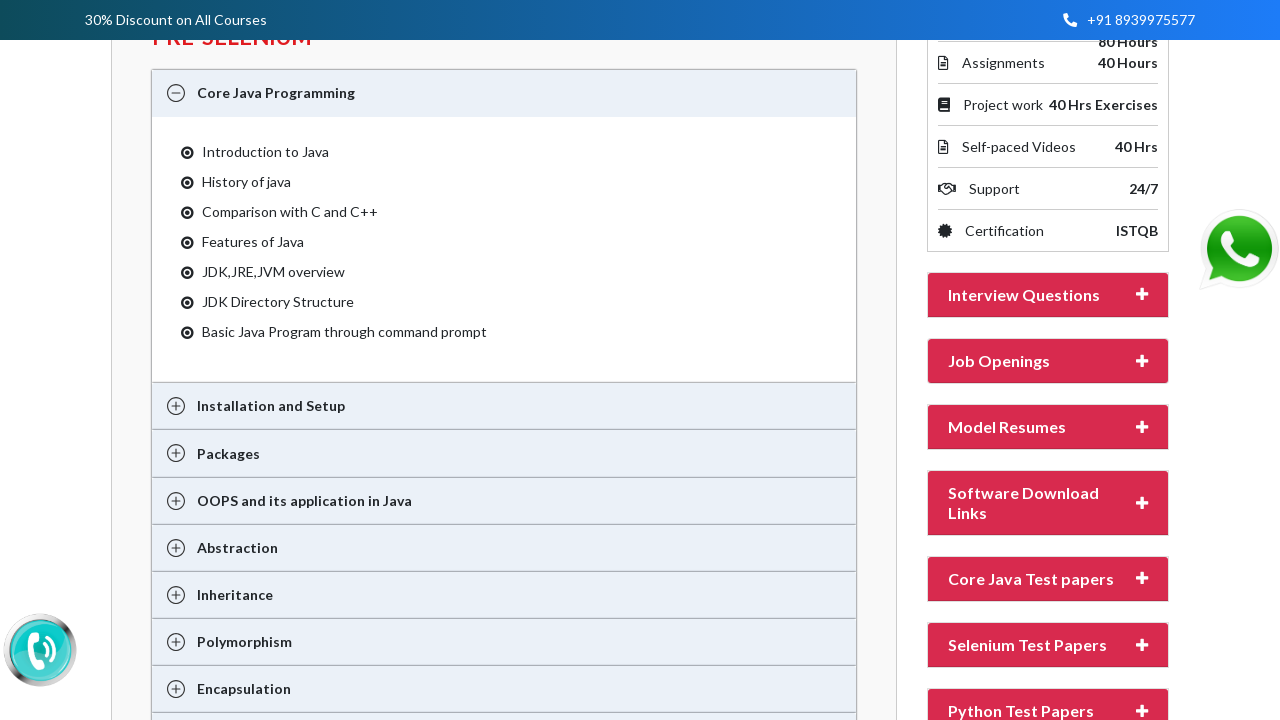

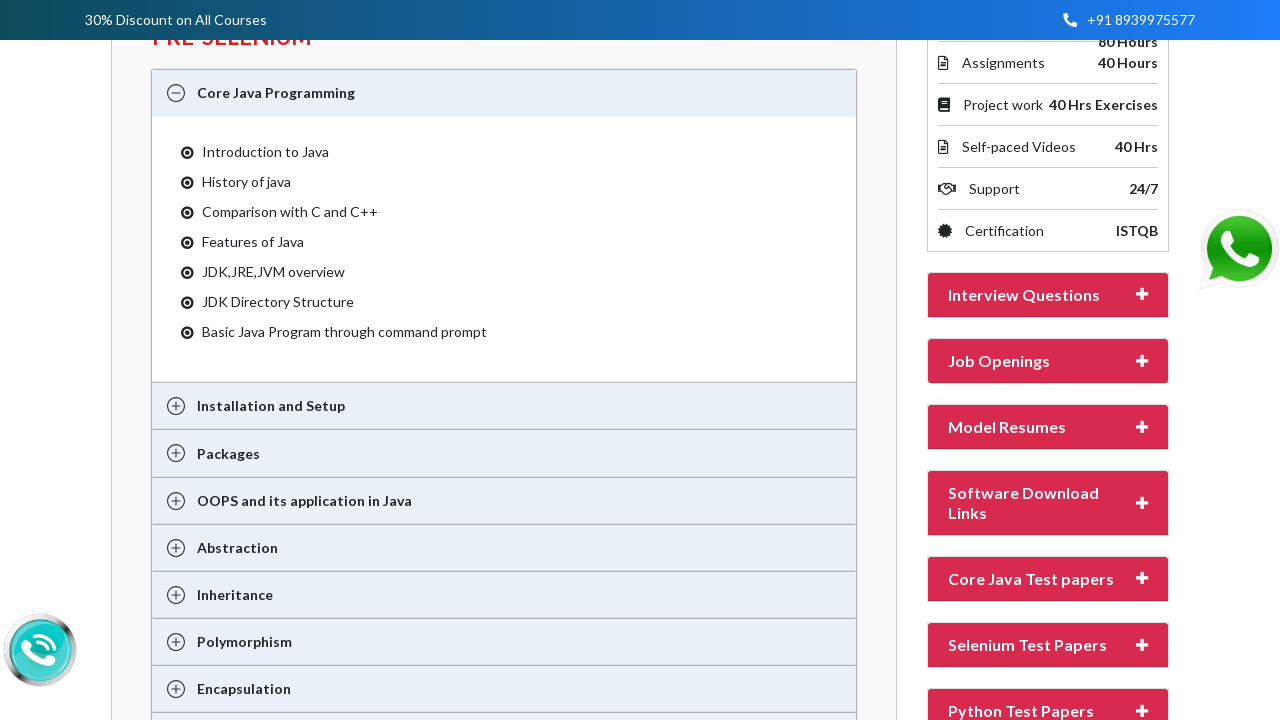